Navigates to a training support website, clicks on the "About Us" link, and verifies page navigation

Starting URL: https://v1.training-support.net

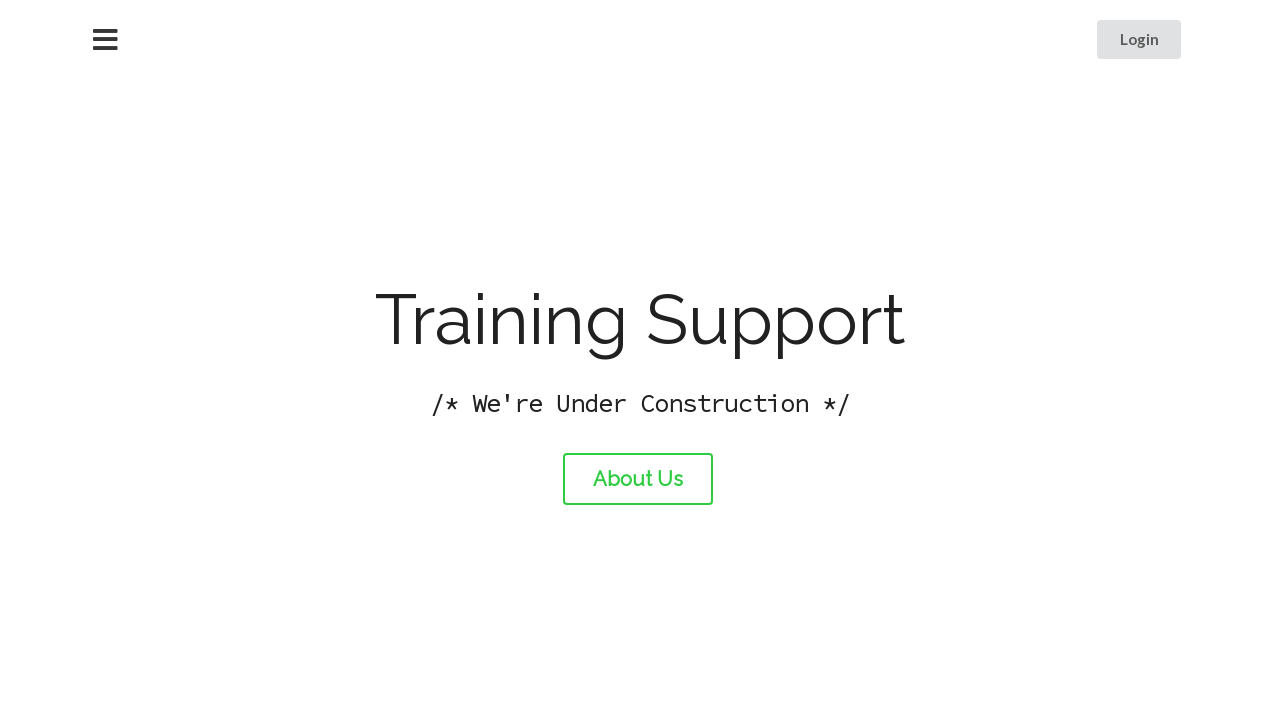

Clicked on the 'About Us' link at (638, 479) on #about-link
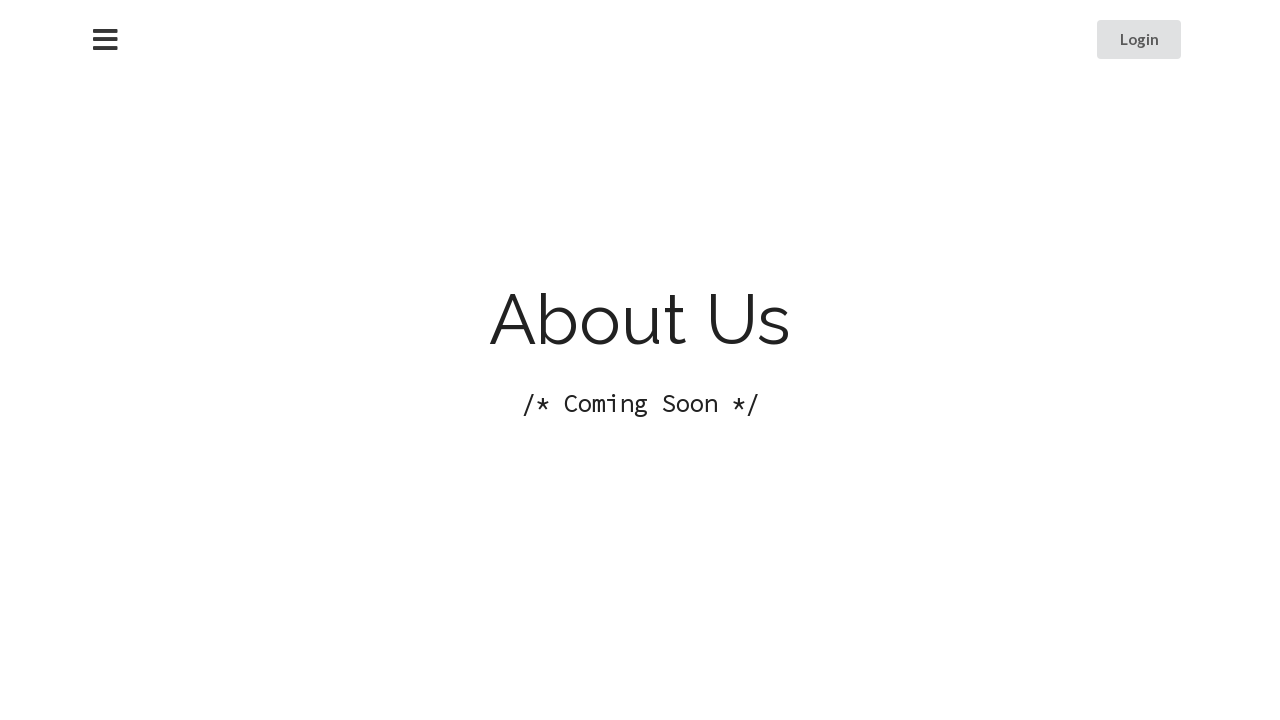

Page navigation completed and network idle
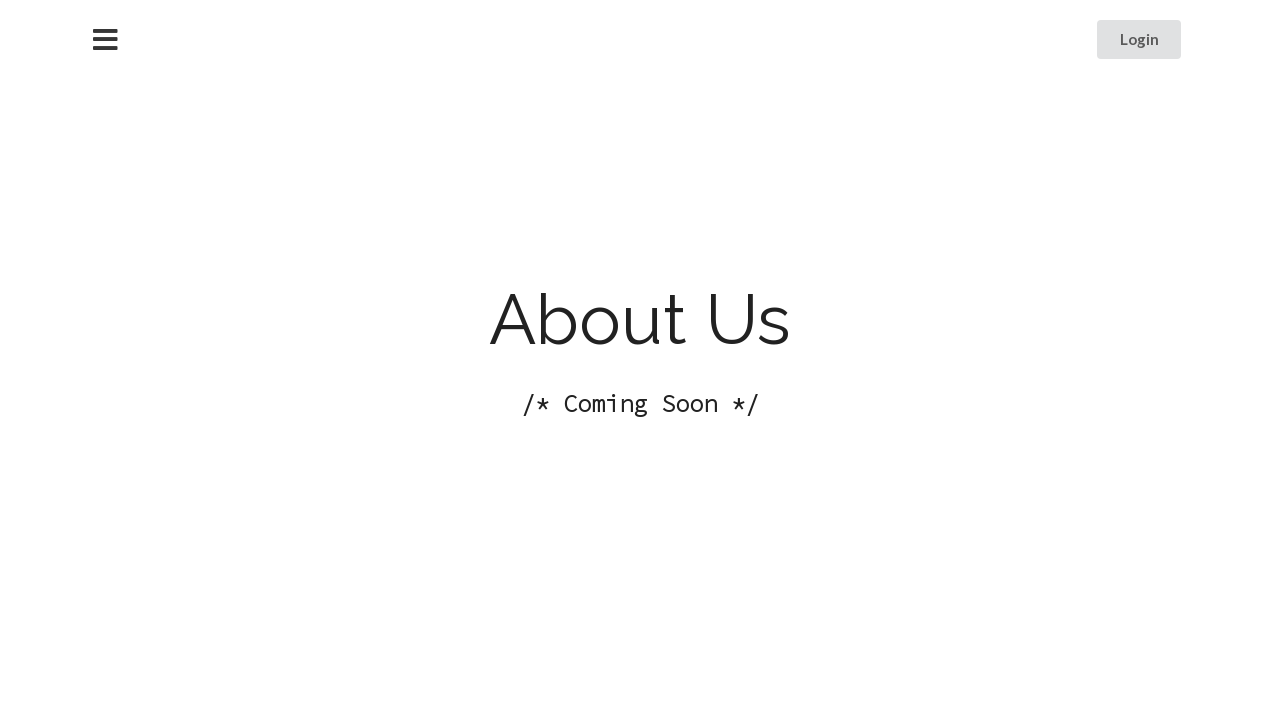

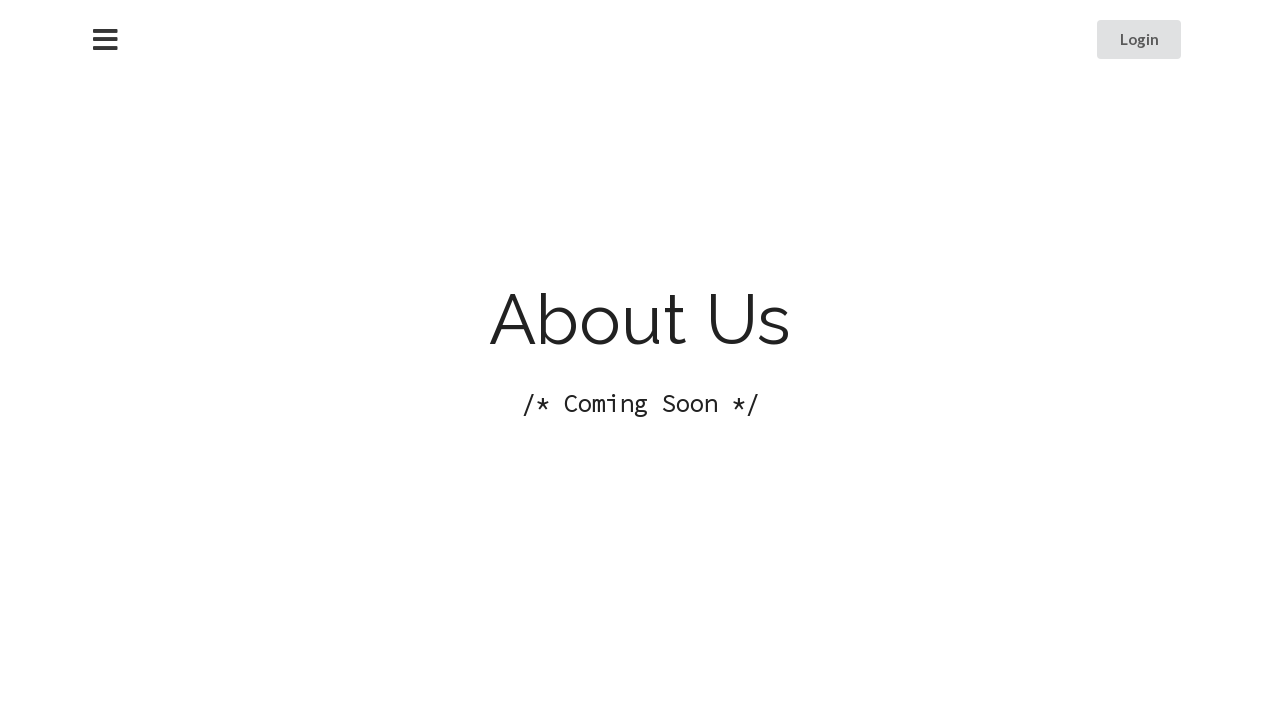